Tests page load performance by navigating through multiple pages of the IDEA toolkit website

Starting URL: https://idea-toolkit.vercel.app/home

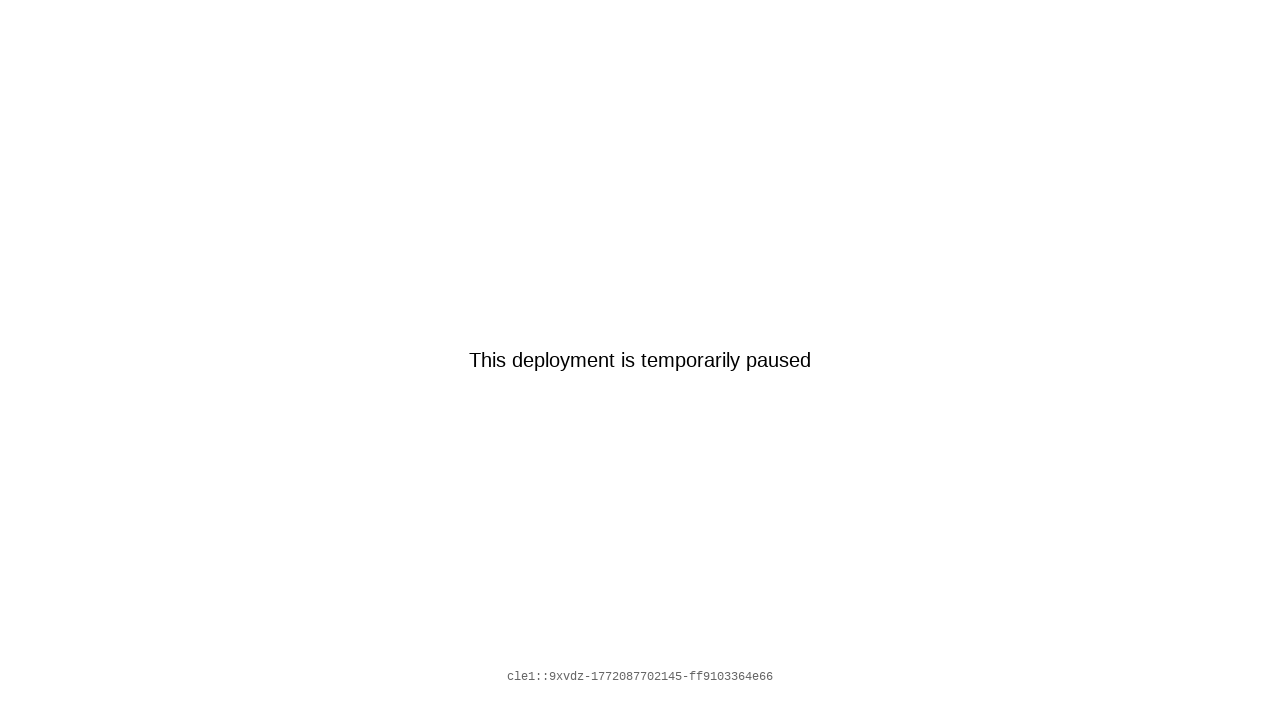

Navigated to about page
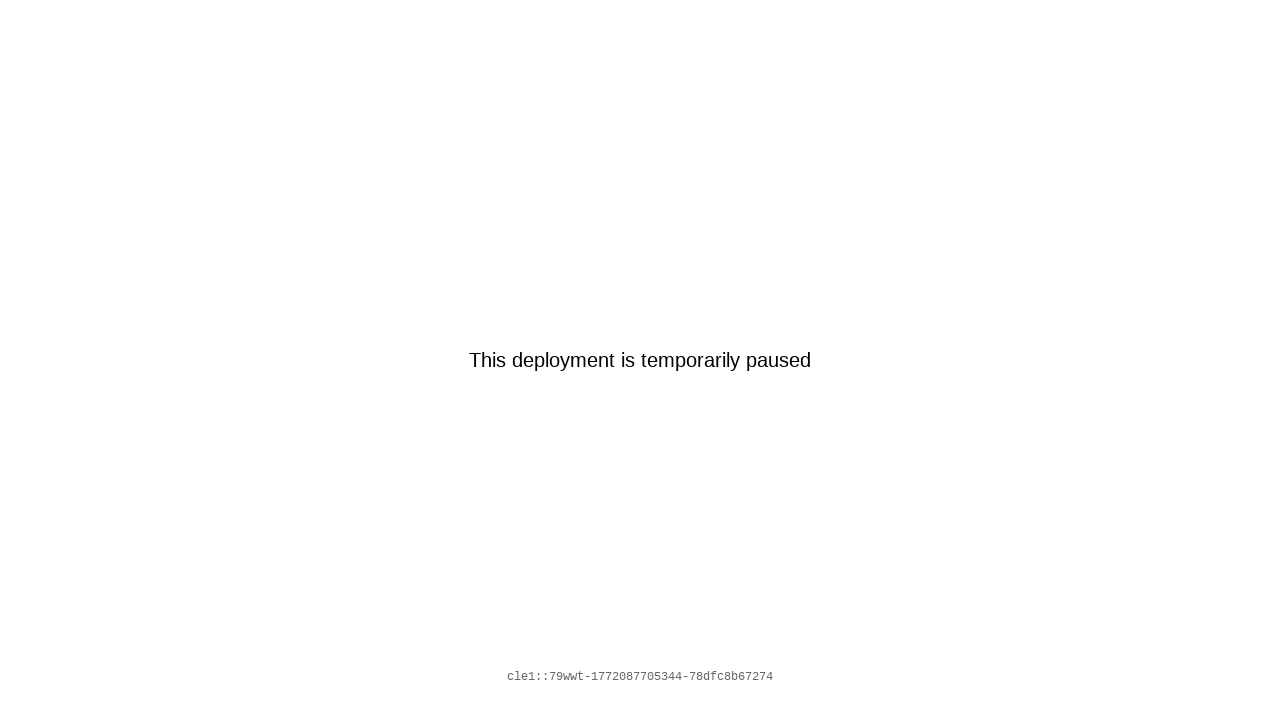

Navigated to DEI page
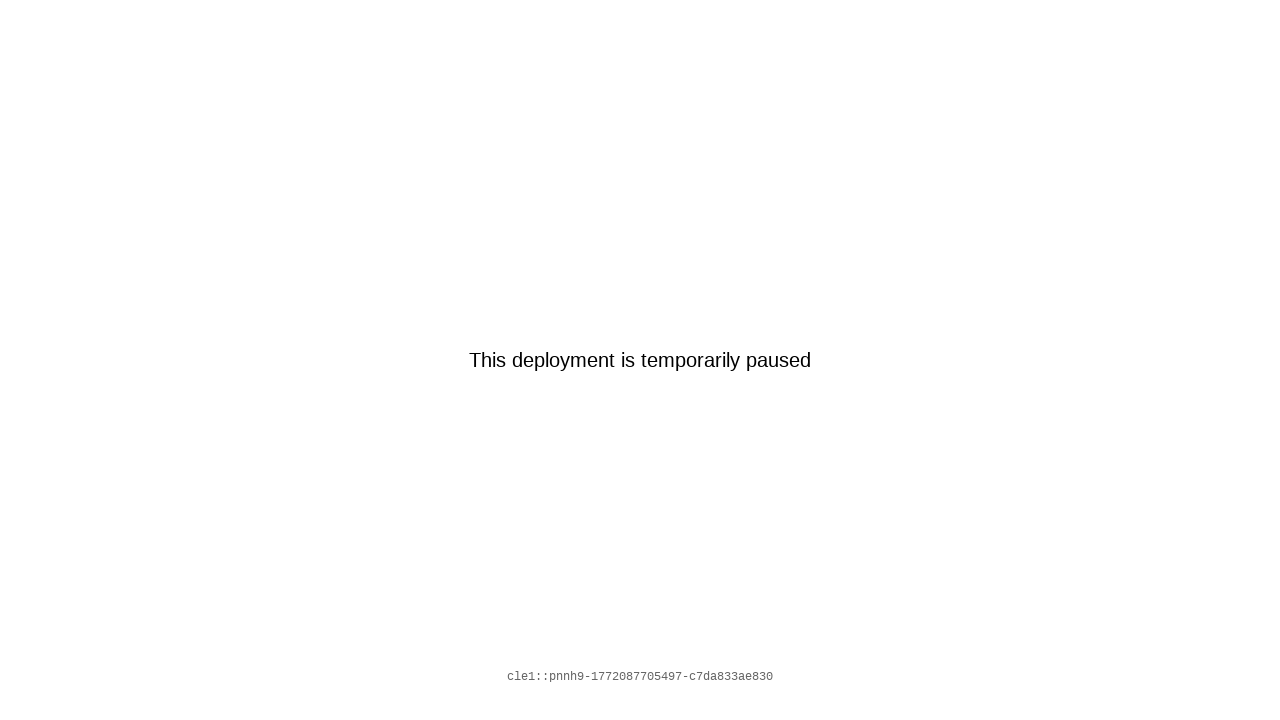

Navigated to blog page
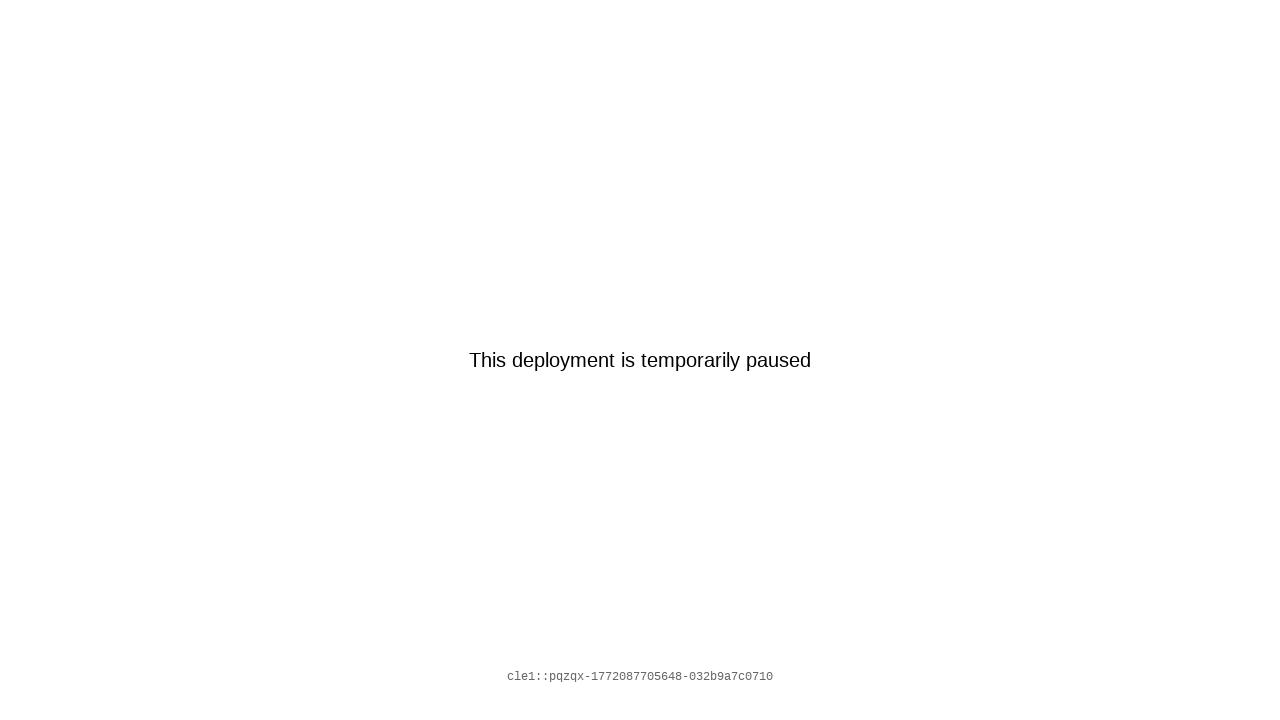

Navigated to login page
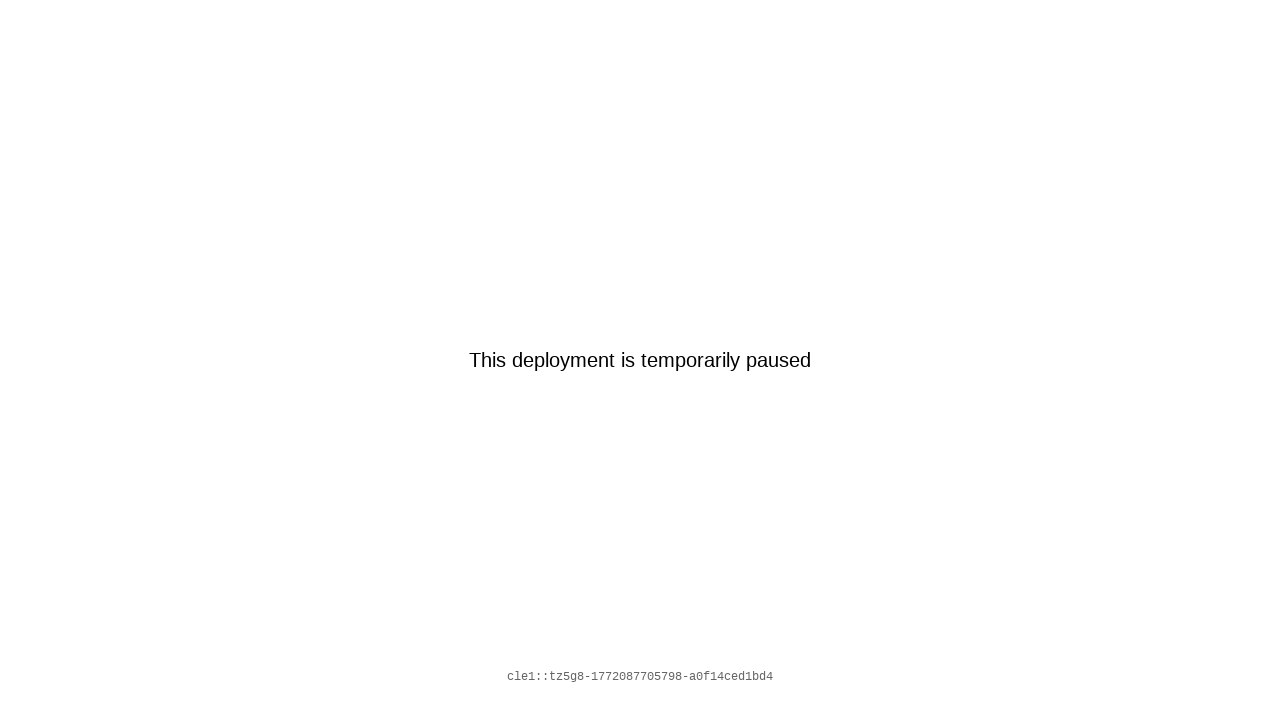

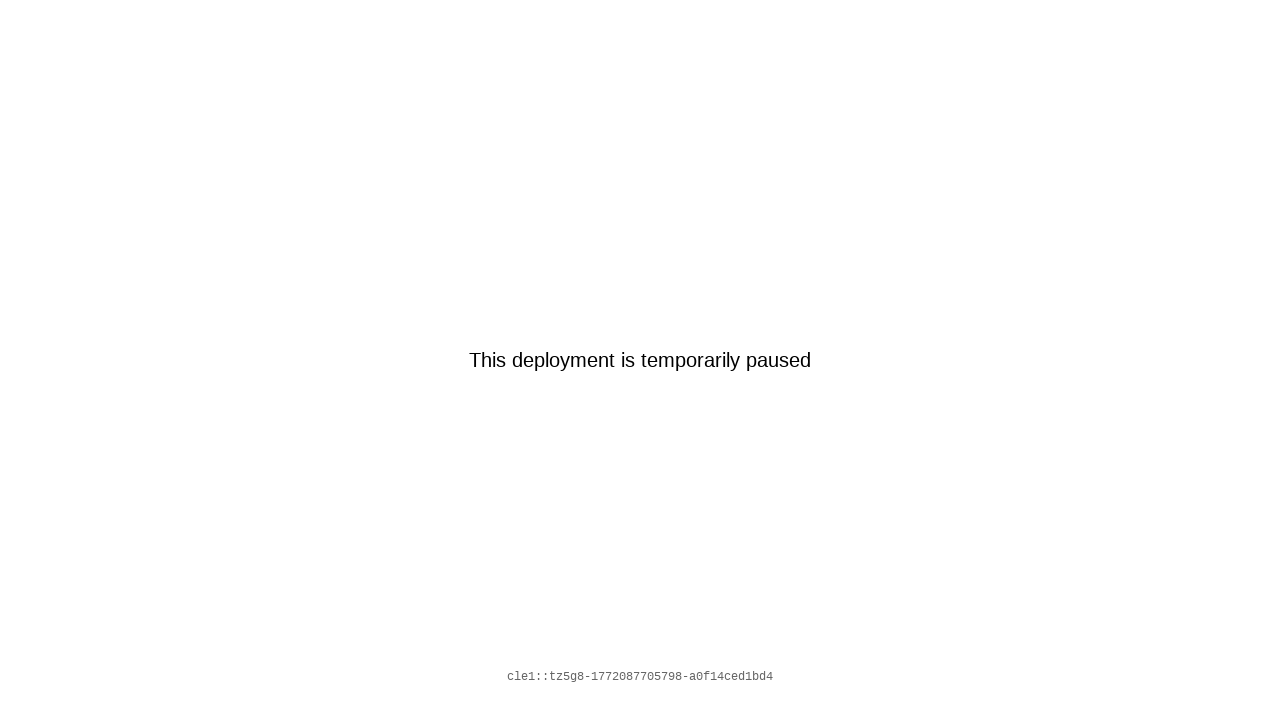